Tests multi-level menu navigation by hovering over main menu items to reveal submenus and clicking on a nested menu option

Starting URL: https://demoqa.com/menu/

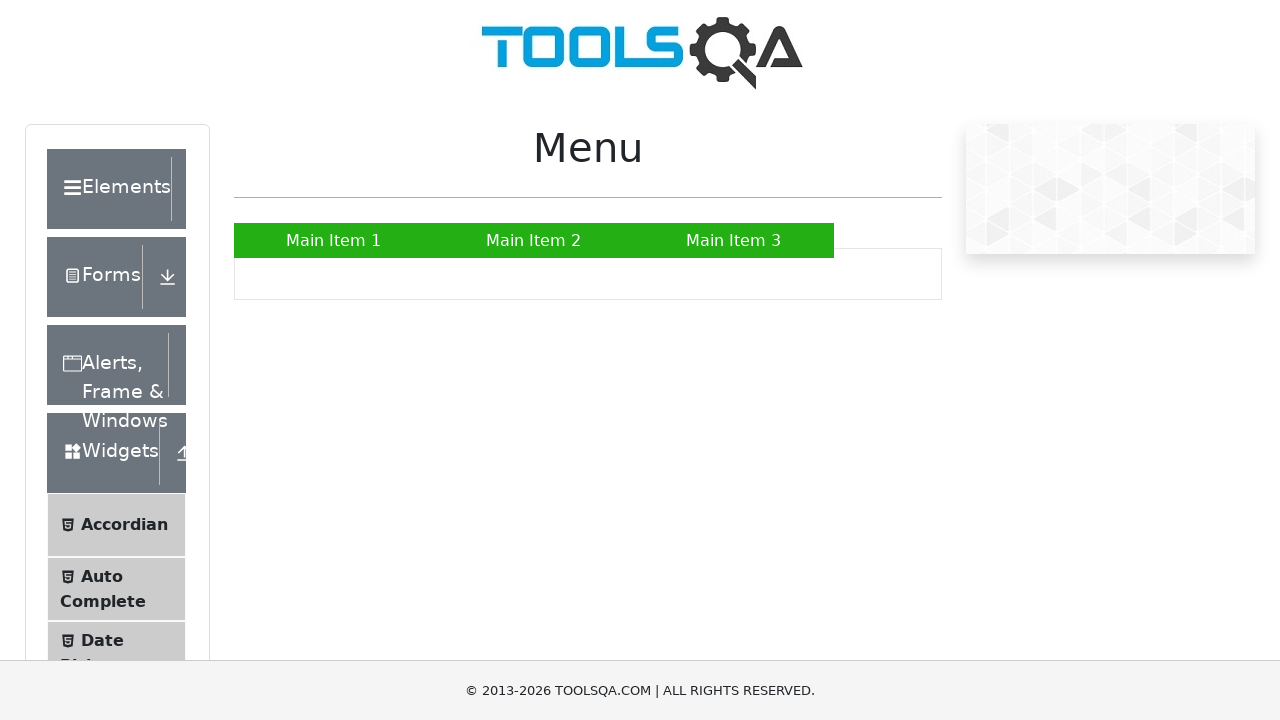

Hovered over 'Main Item 2' to reveal submenu at (534, 240) on xpath=//*[@id="nav"]/li[2]/a
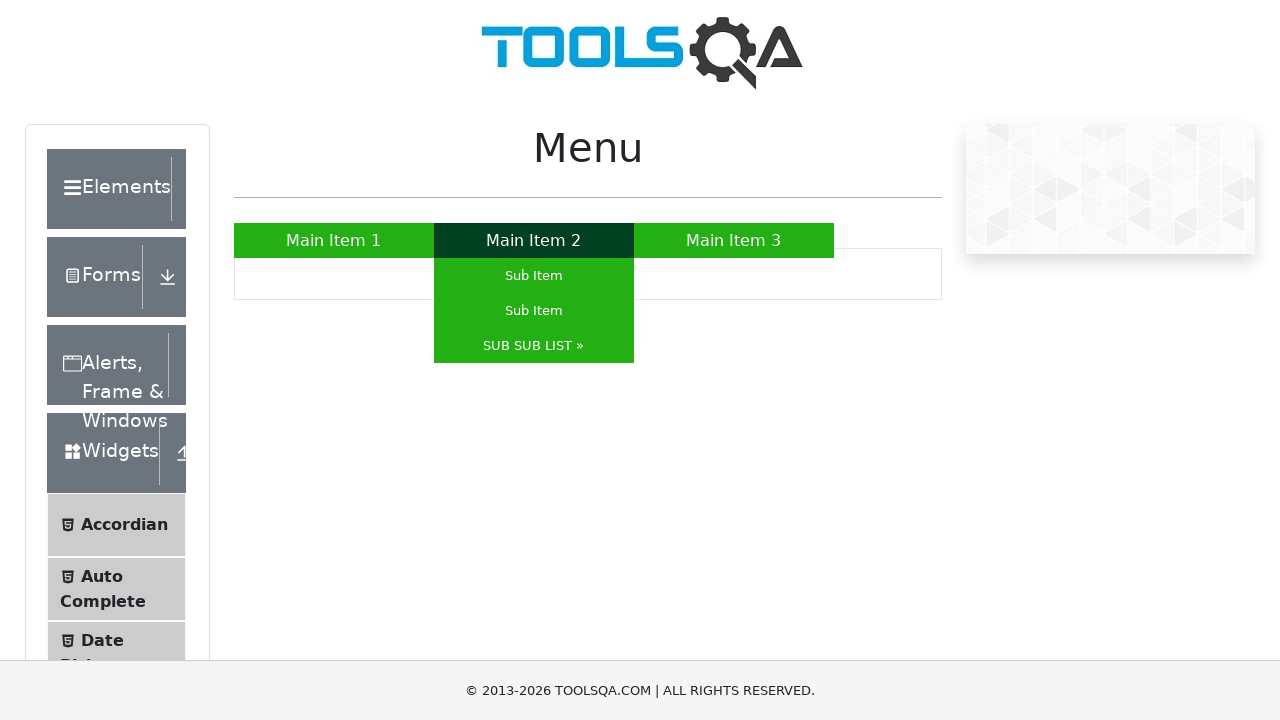

Hovered over 'SUB SUB List' to reveal nested submenu at (534, 346) on xpath=//*[@id="nav"]/li[2]/ul/li[3]/a
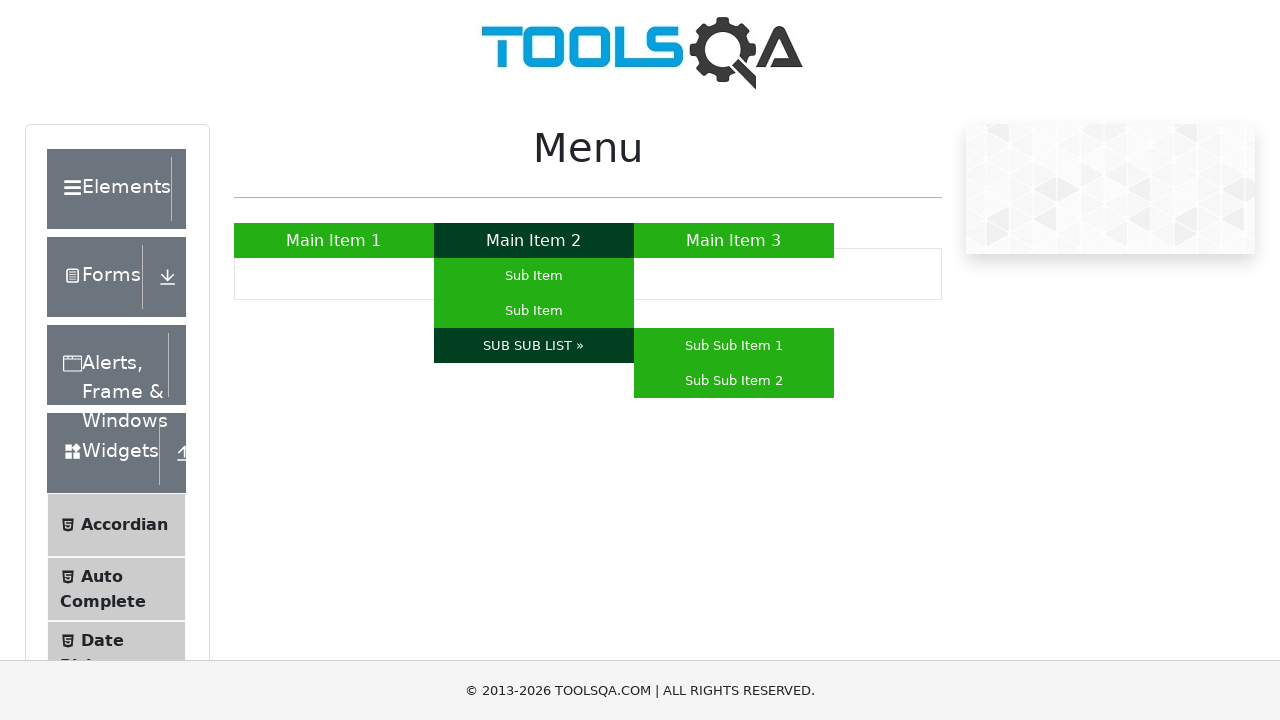

Clicked on 'Sub Sub Item 1' from the nested submenu at (734, 346) on xpath=//*[@id="nav"]/li[2]/ul/li[3]/ul/li[1]/a
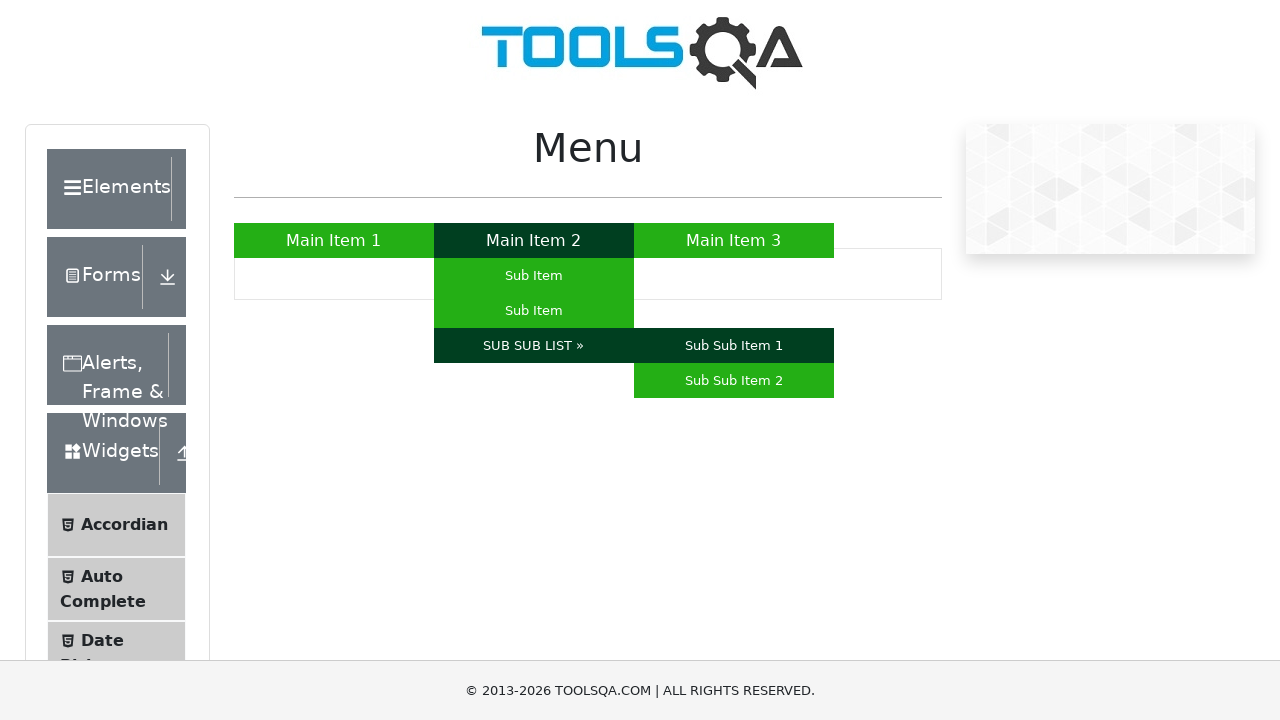

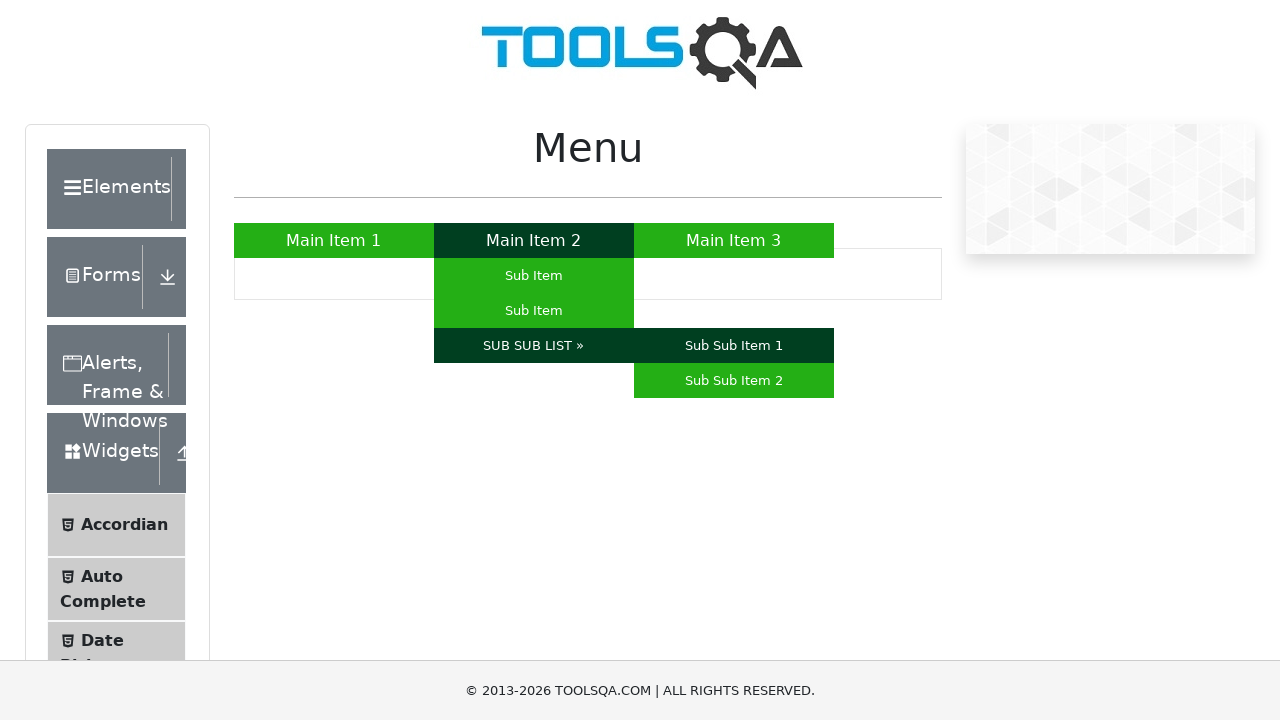